Tests that entering text instead of a number shows the correct error message and highlights the input field in red.

Starting URL: https://kristinek.github.io/site/tasks/enter_a_number

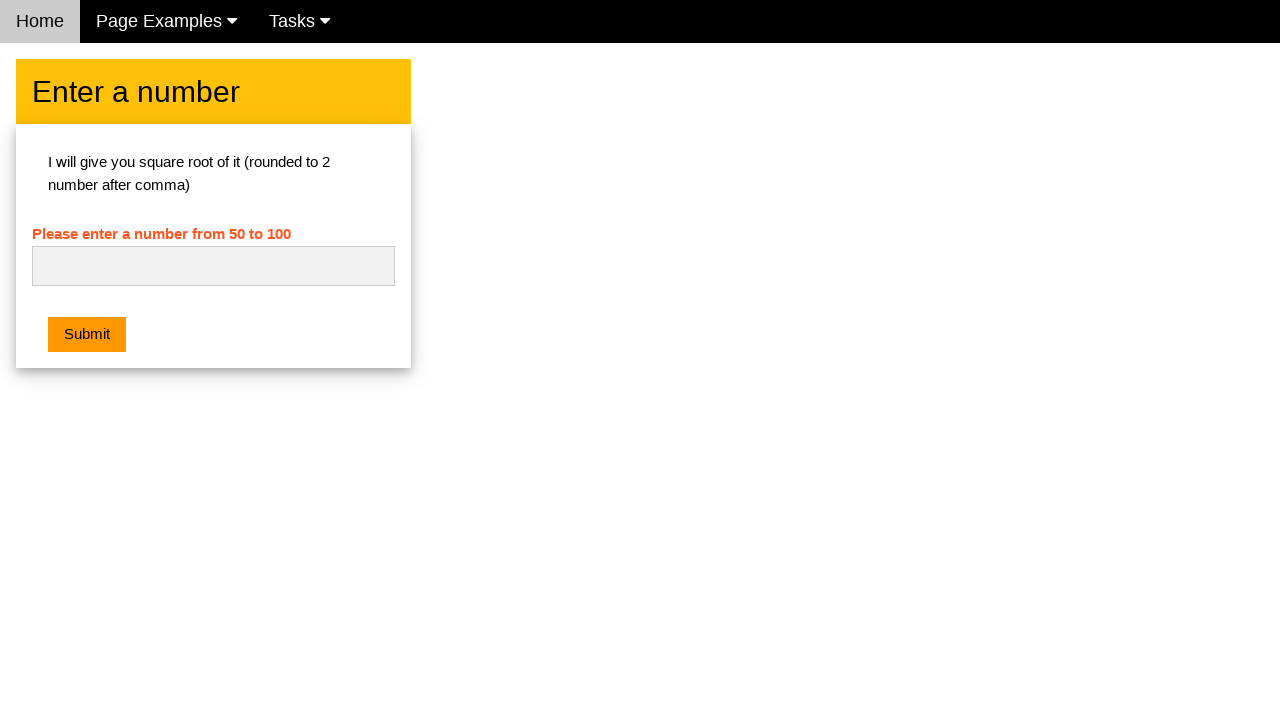

Entered text 'five' in number input field on #numb
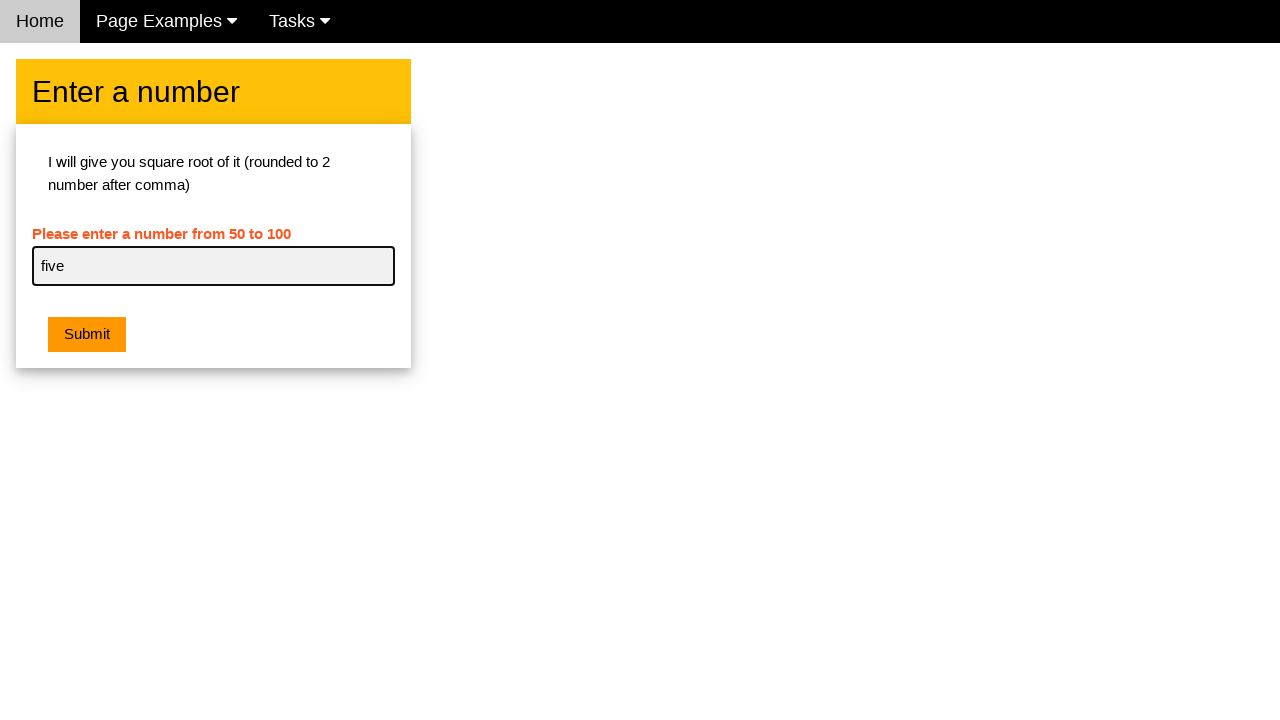

Clicked Submit button at (87, 335) on xpath=//button[text()='Submit']
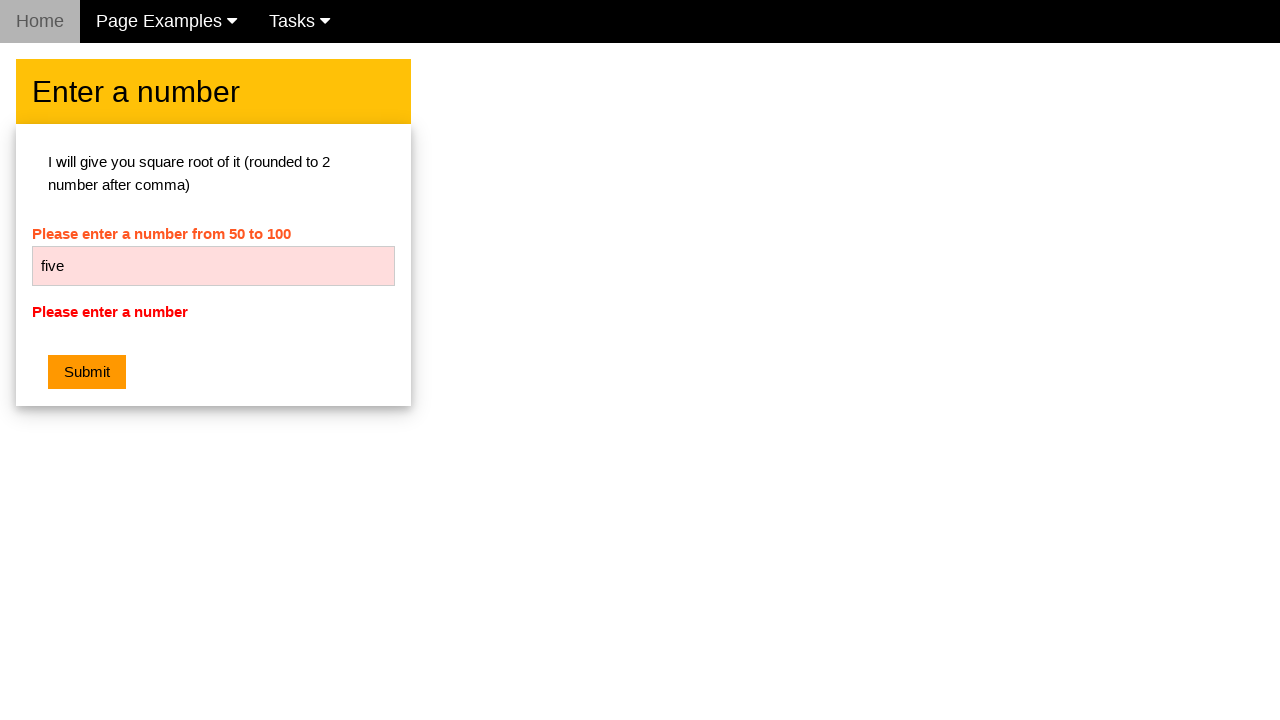

Error message appeared and input field highlighted in red
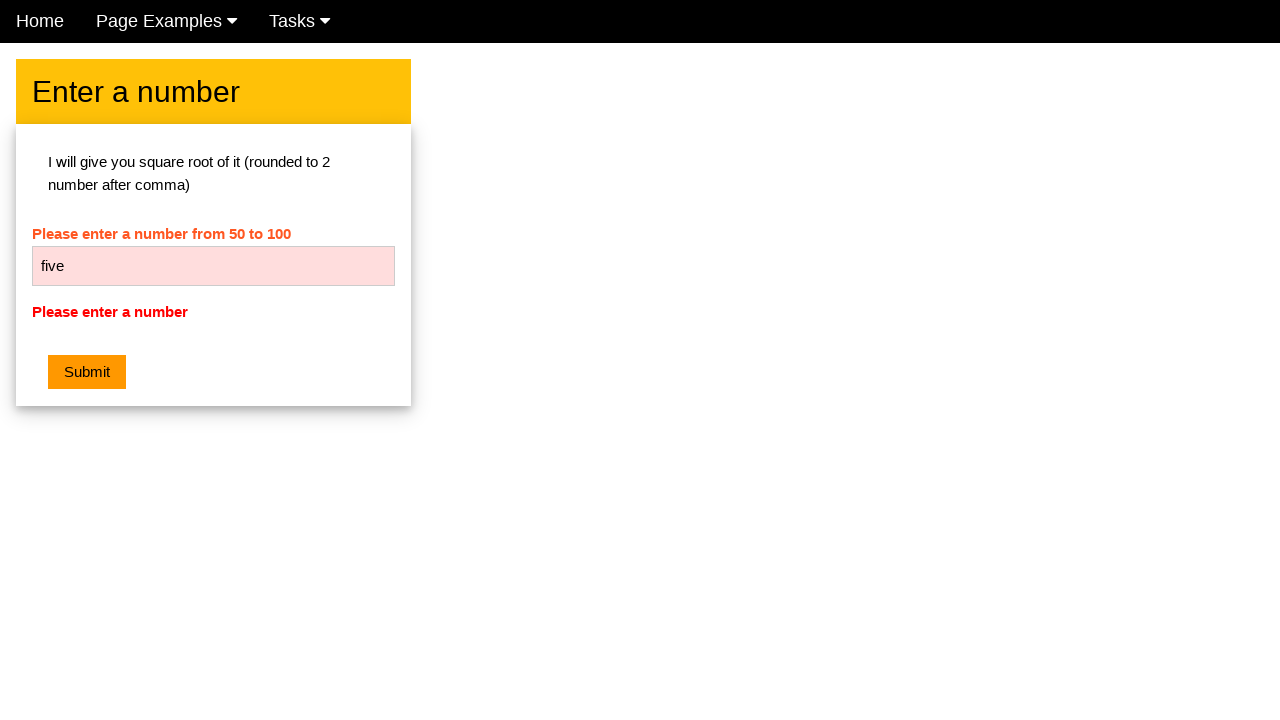

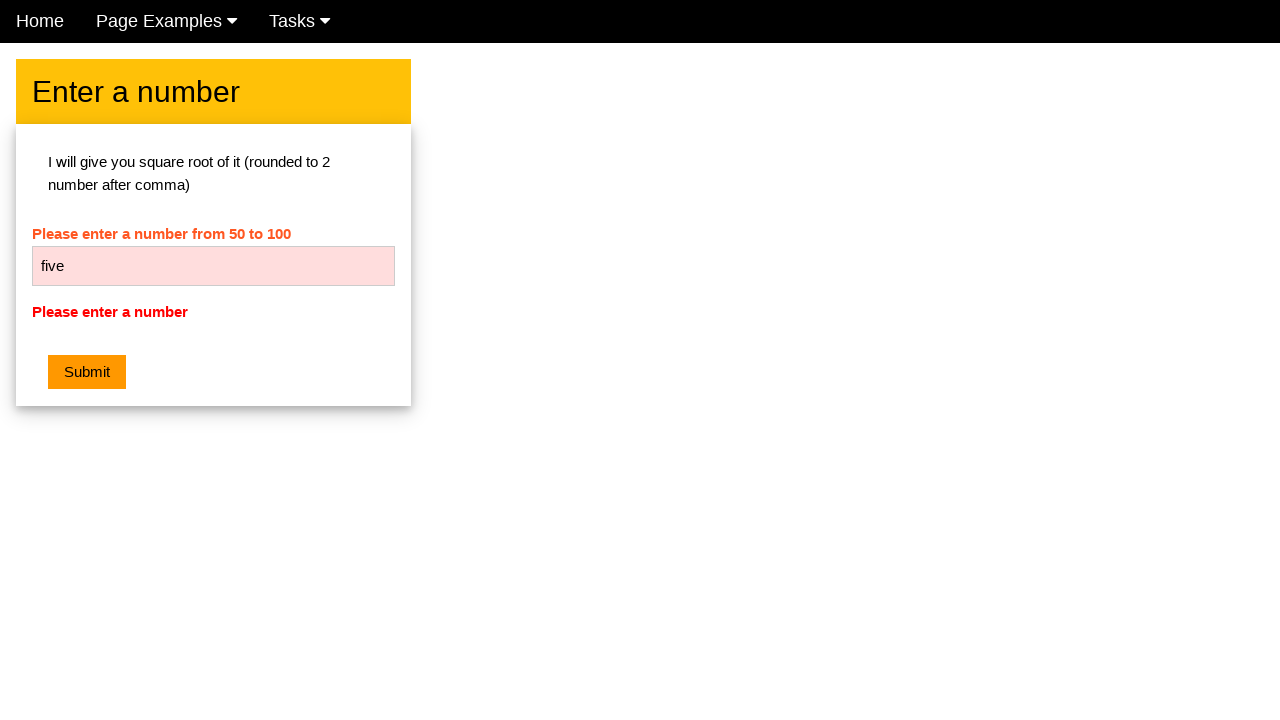